Tests keyboard key press functionality by sending SPACE and TAB keys to the page and verifying the displayed result text matches the expected key press.

Starting URL: http://the-internet.herokuapp.com/key_presses

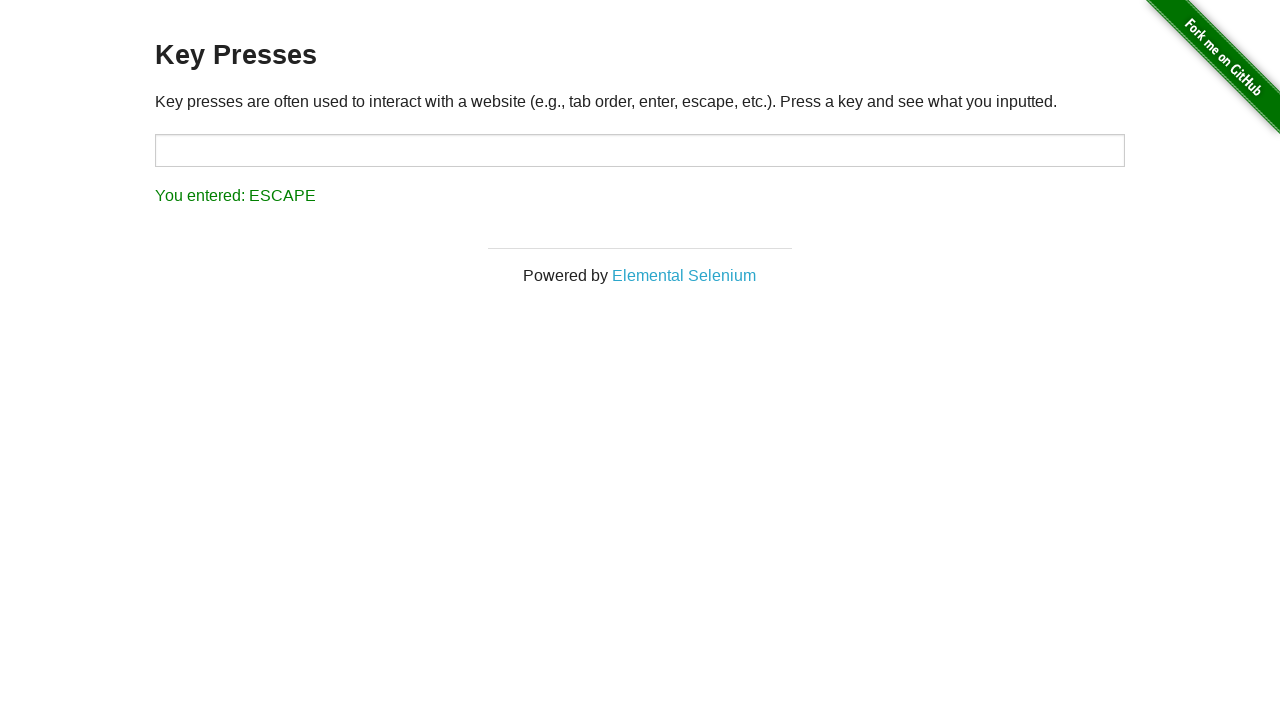

Pressed SPACE key on example element on .example
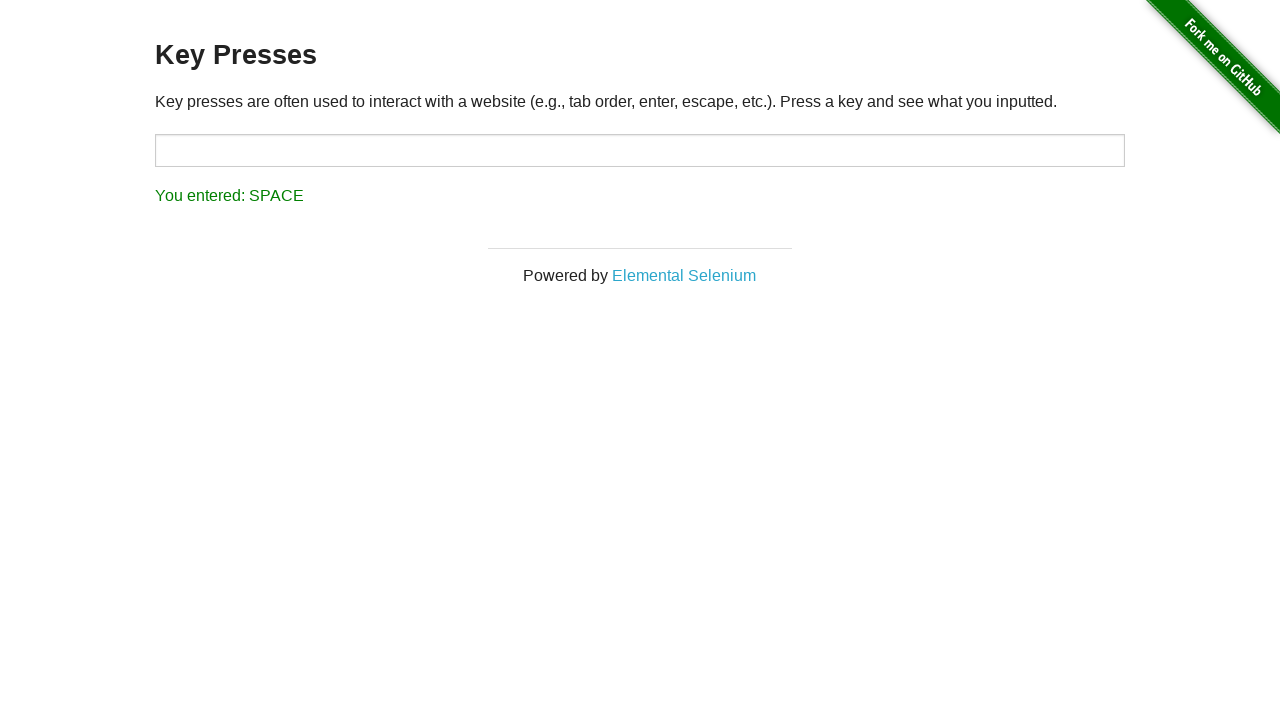

Waited for result element to appear
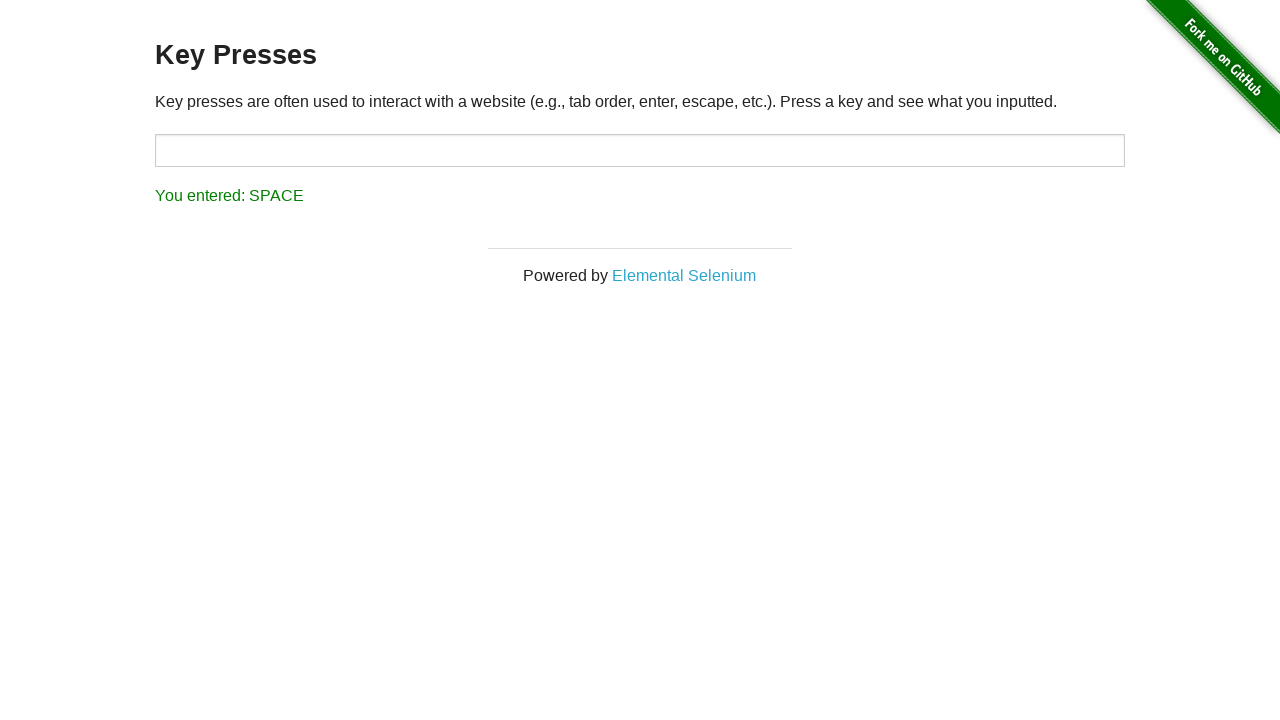

Verified result text matches 'You entered: SPACE'
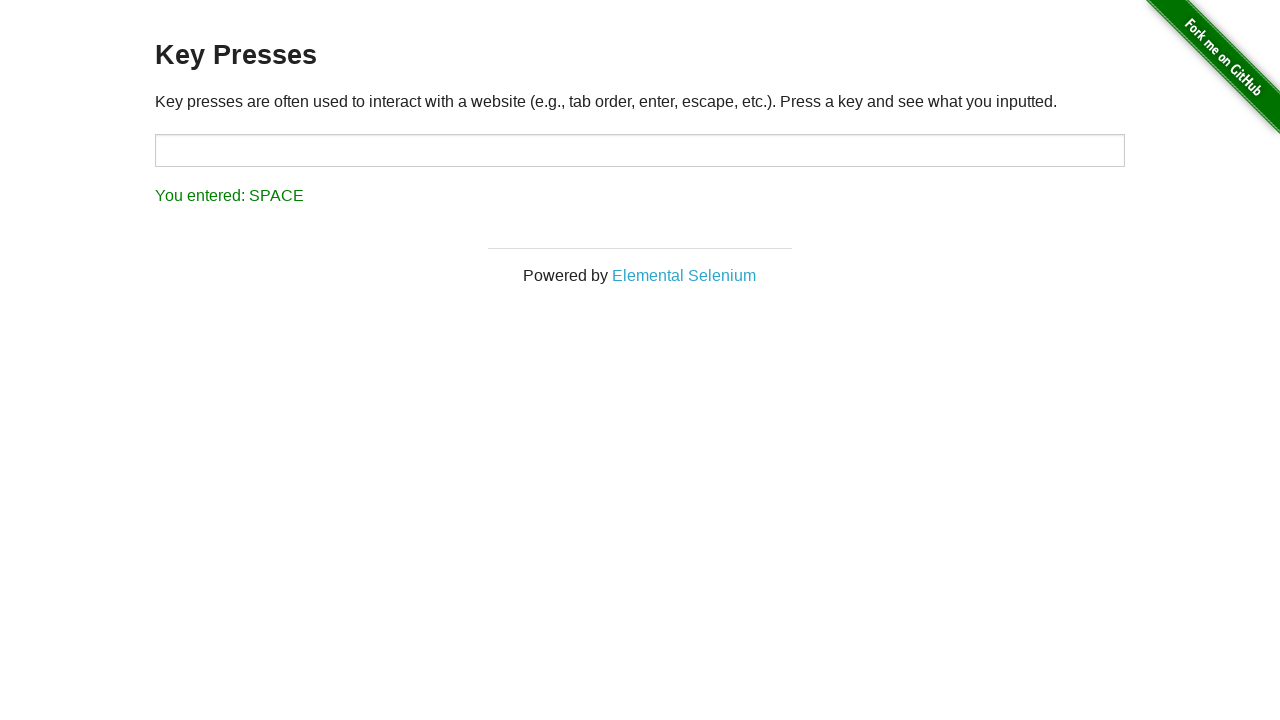

Pressed TAB key using keyboard
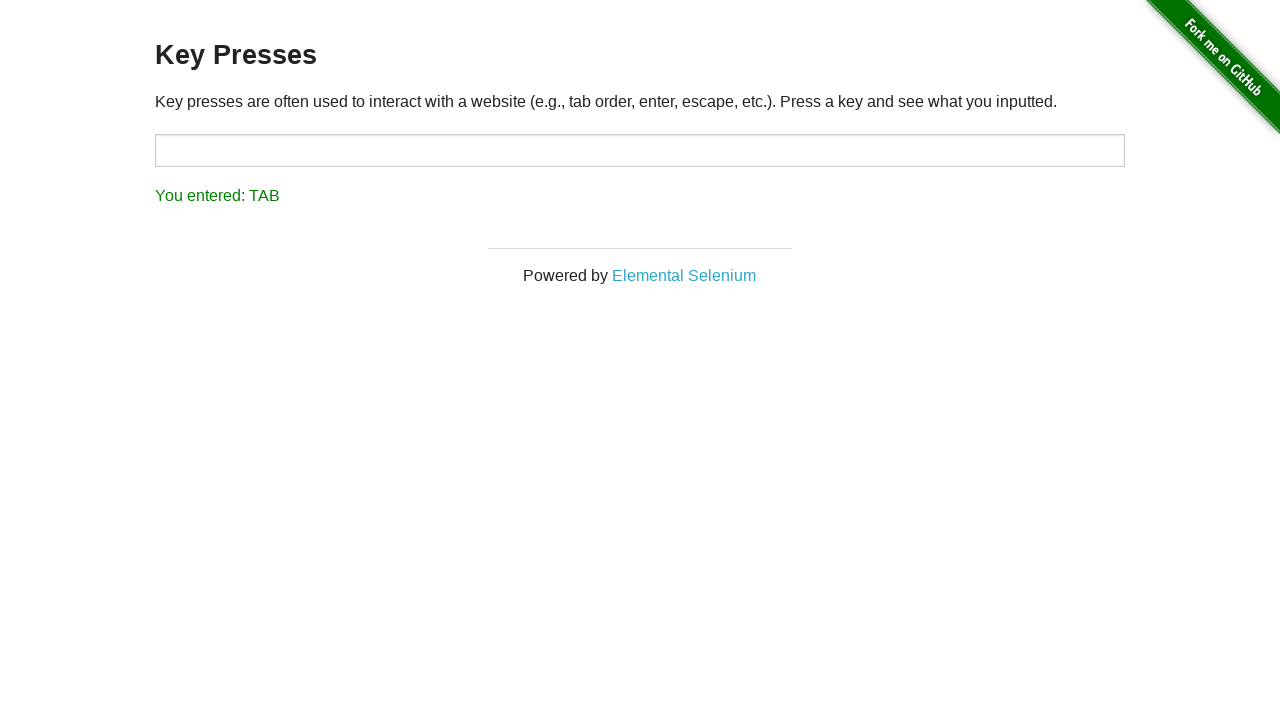

Verified result text matches 'You entered: TAB'
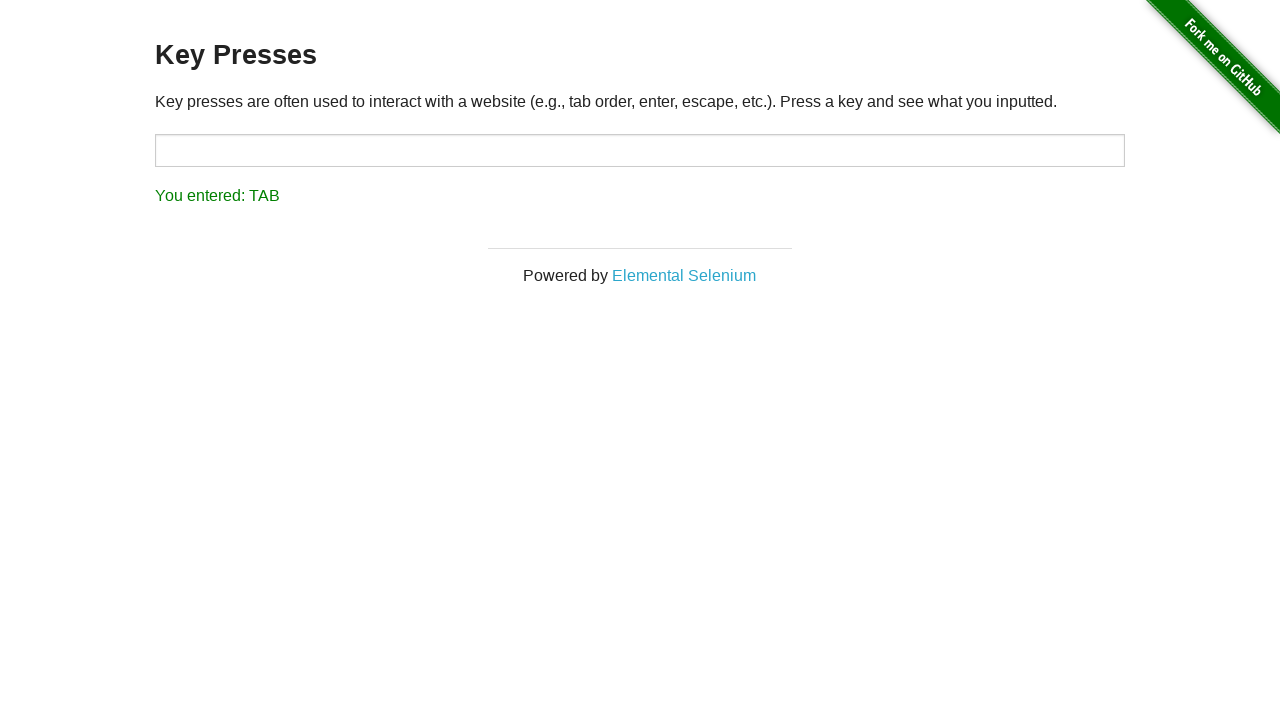

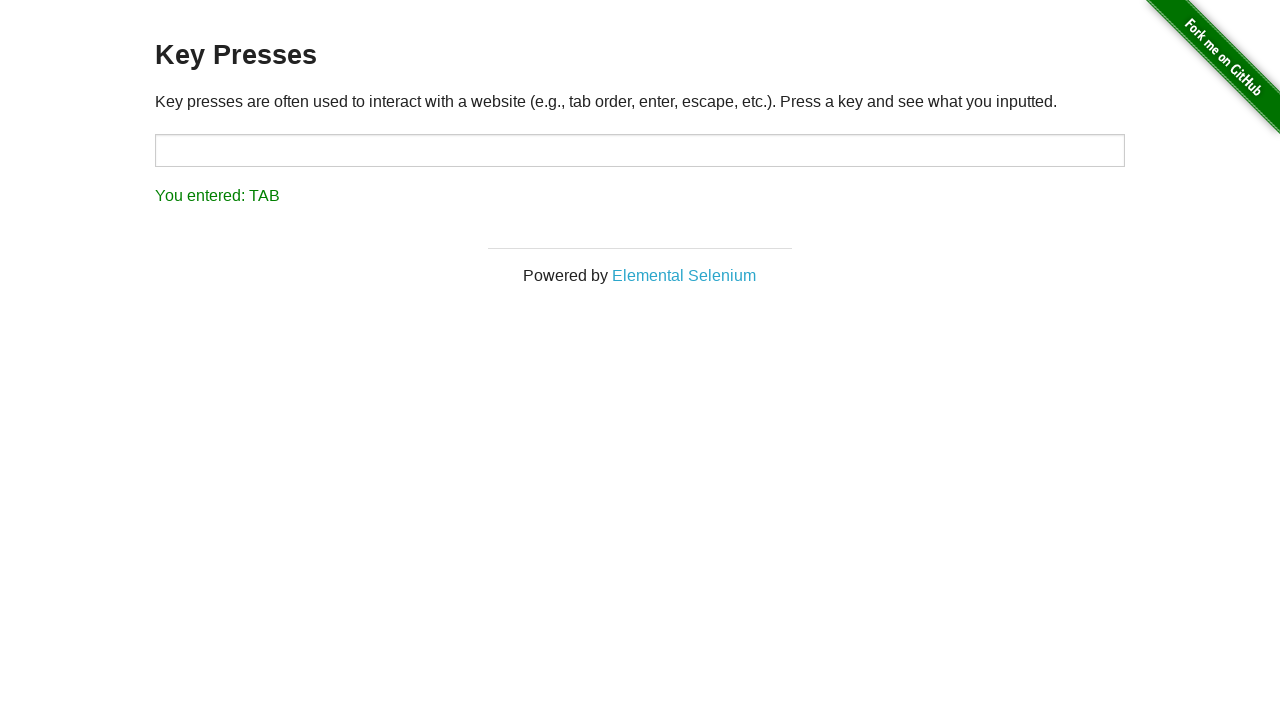